Tests dynamic controls page by clicking Remove button, verifying "It's gone!" message appears, clicking Add button, and verifying "It's back!" message appears

Starting URL: https://the-internet.herokuapp.com/dynamic_controls

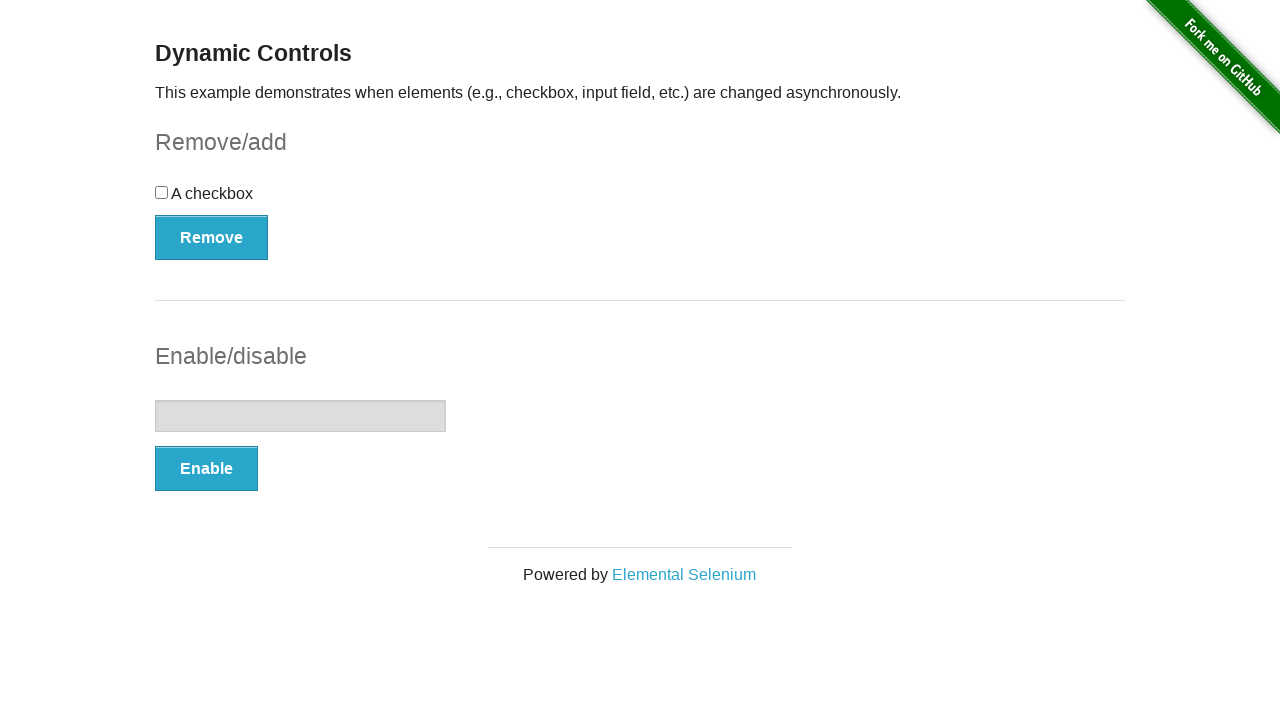

Navigated to dynamic controls page
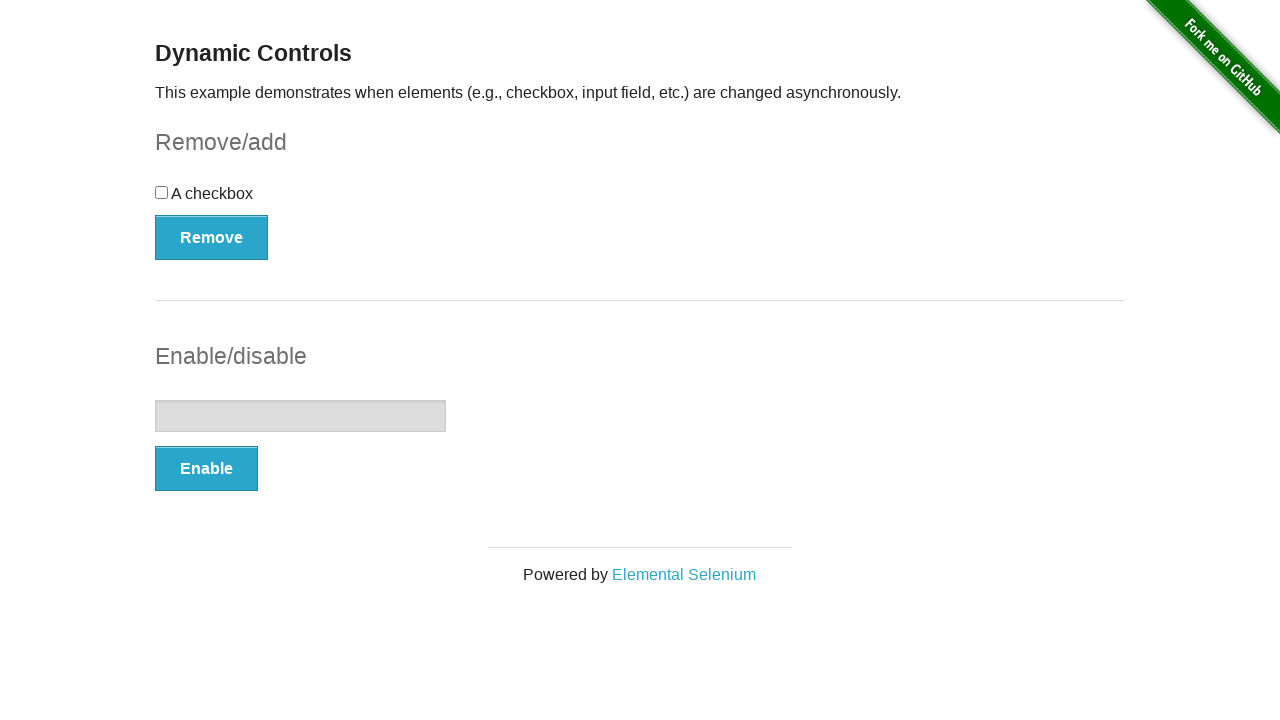

Clicked Remove button at (212, 237) on xpath=(//button[@type='button'])[1]
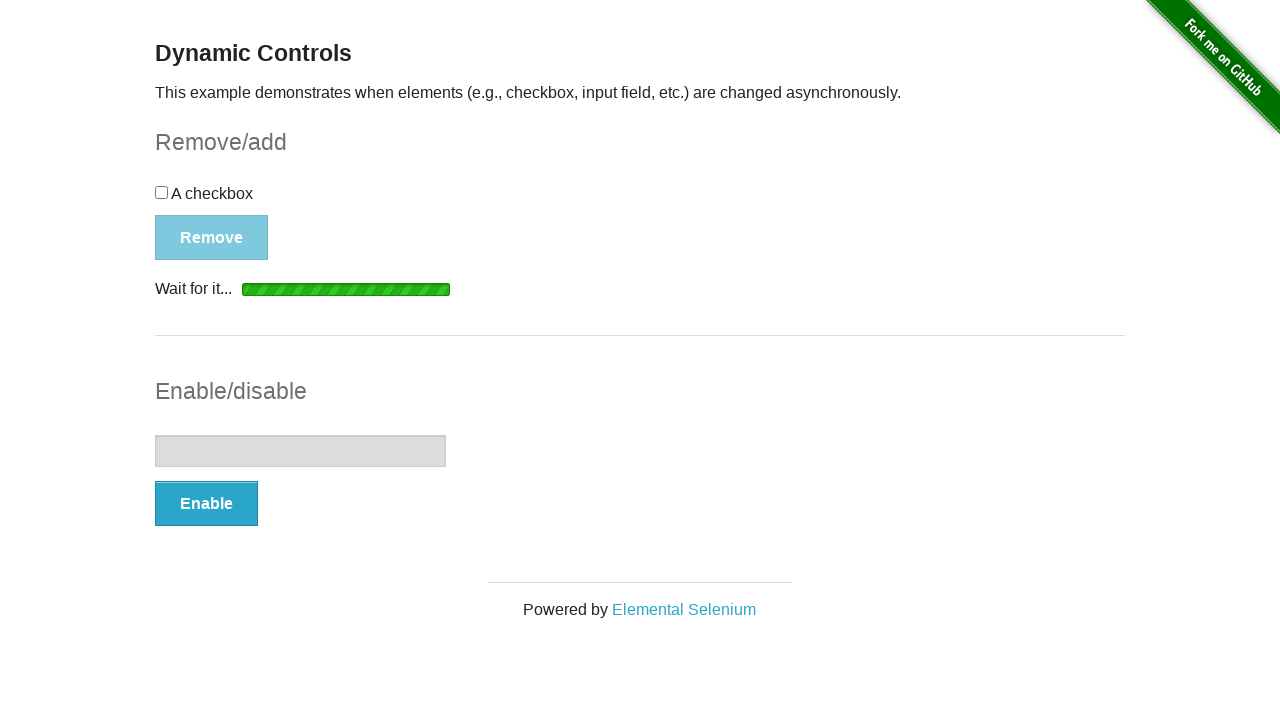

Waited for 'It's gone!' message to appear
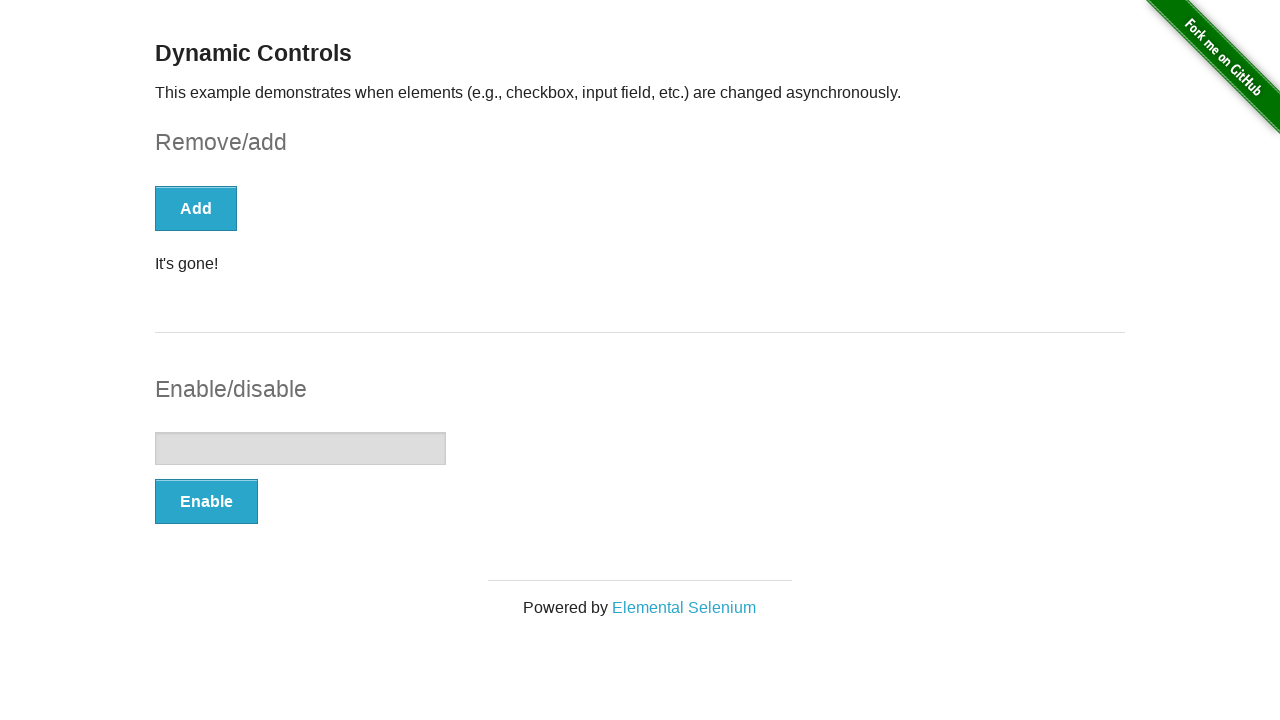

Verified 'It's gone!' message is visible
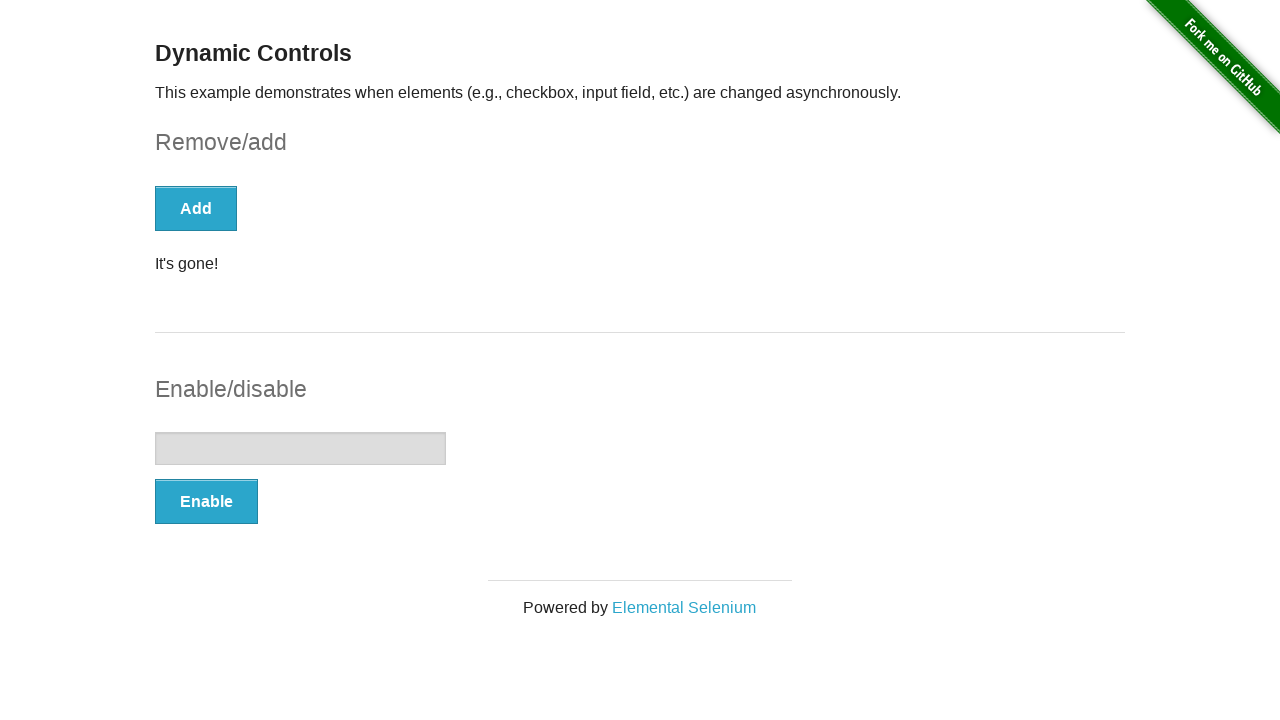

Clicked Add button at (196, 208) on xpath=//*[.='Add']
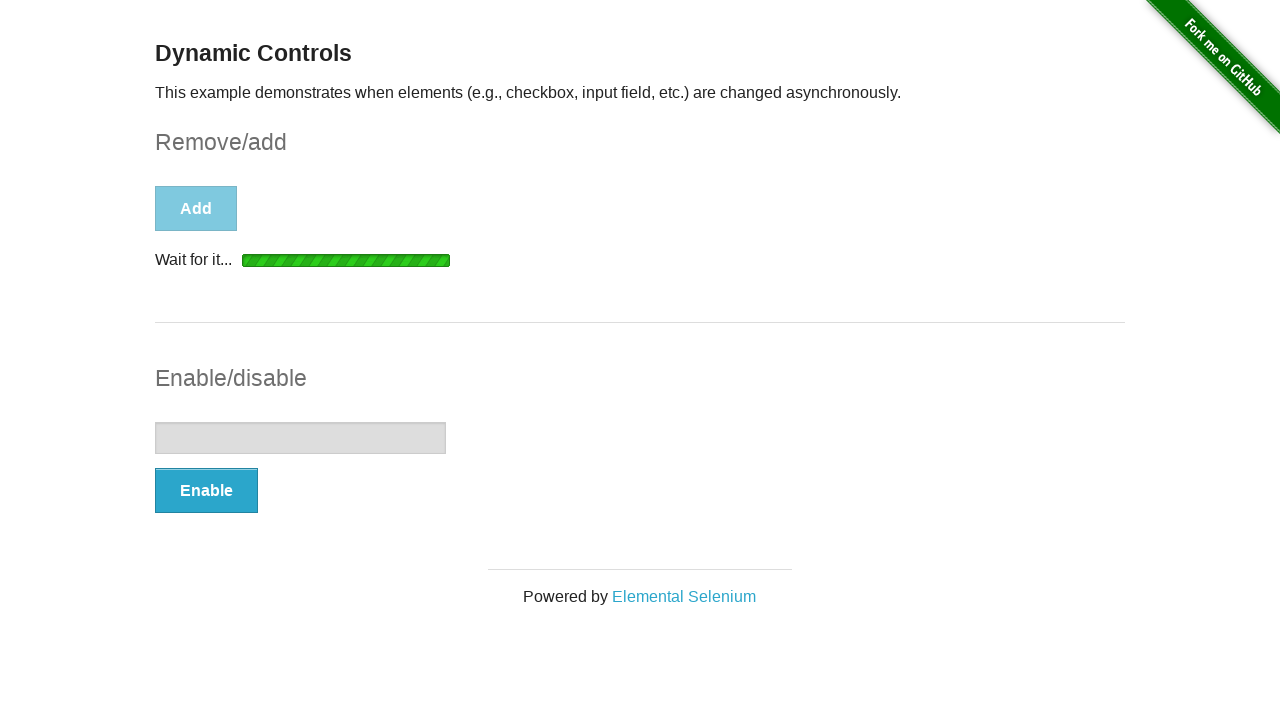

Waited for 'It's back!' message to appear
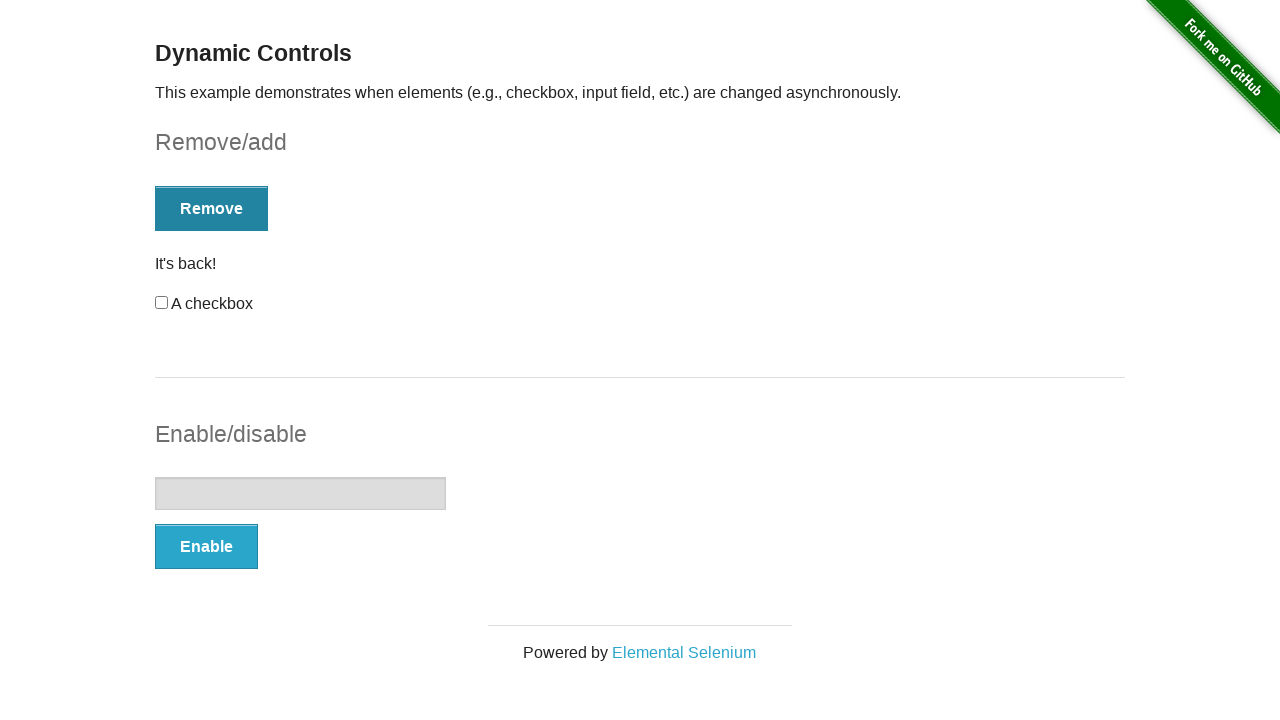

Verified 'It's back!' message is visible
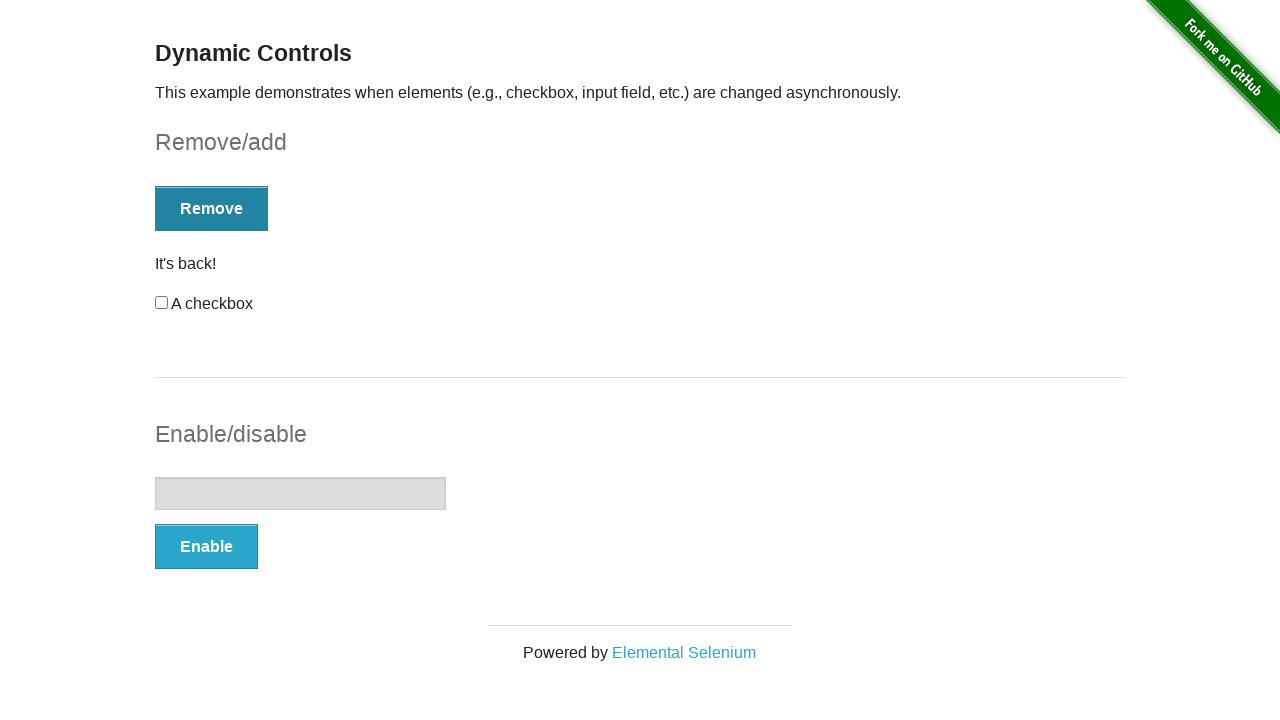

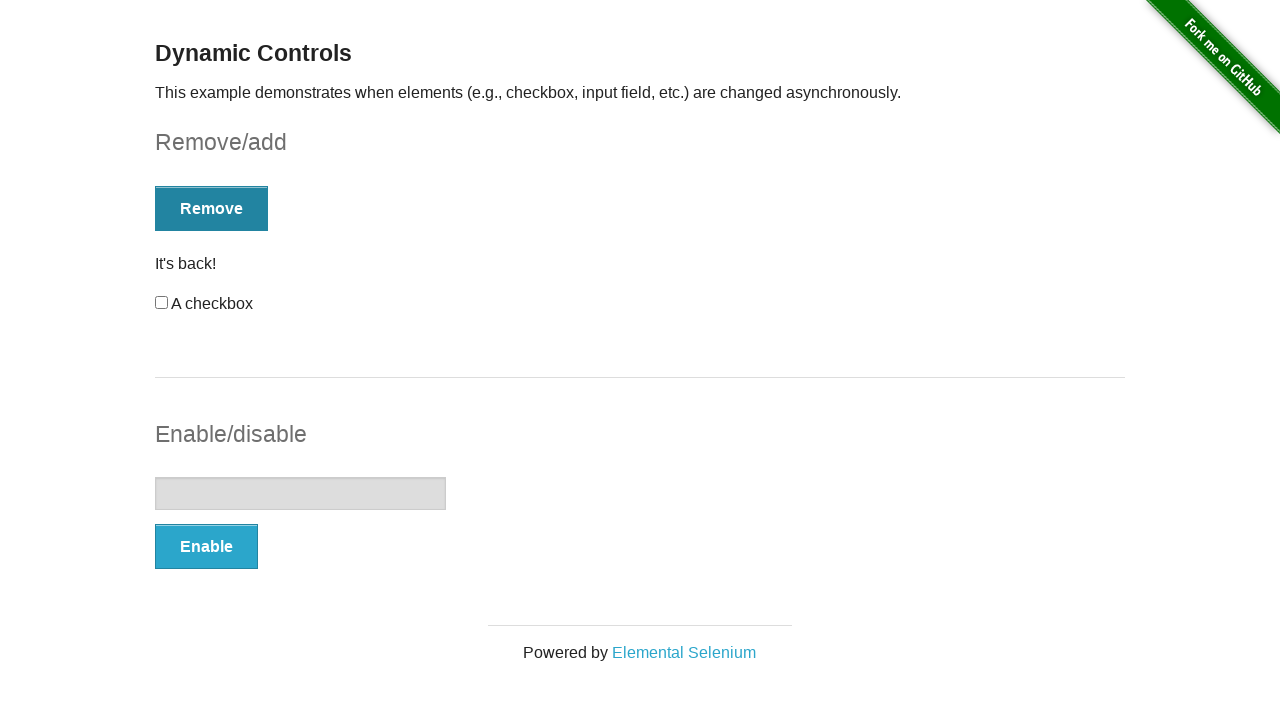